Verifies the color change element on the dynamic properties page by checking its computed CSS color value

Starting URL: https://demoqa.com/dynamic-properties

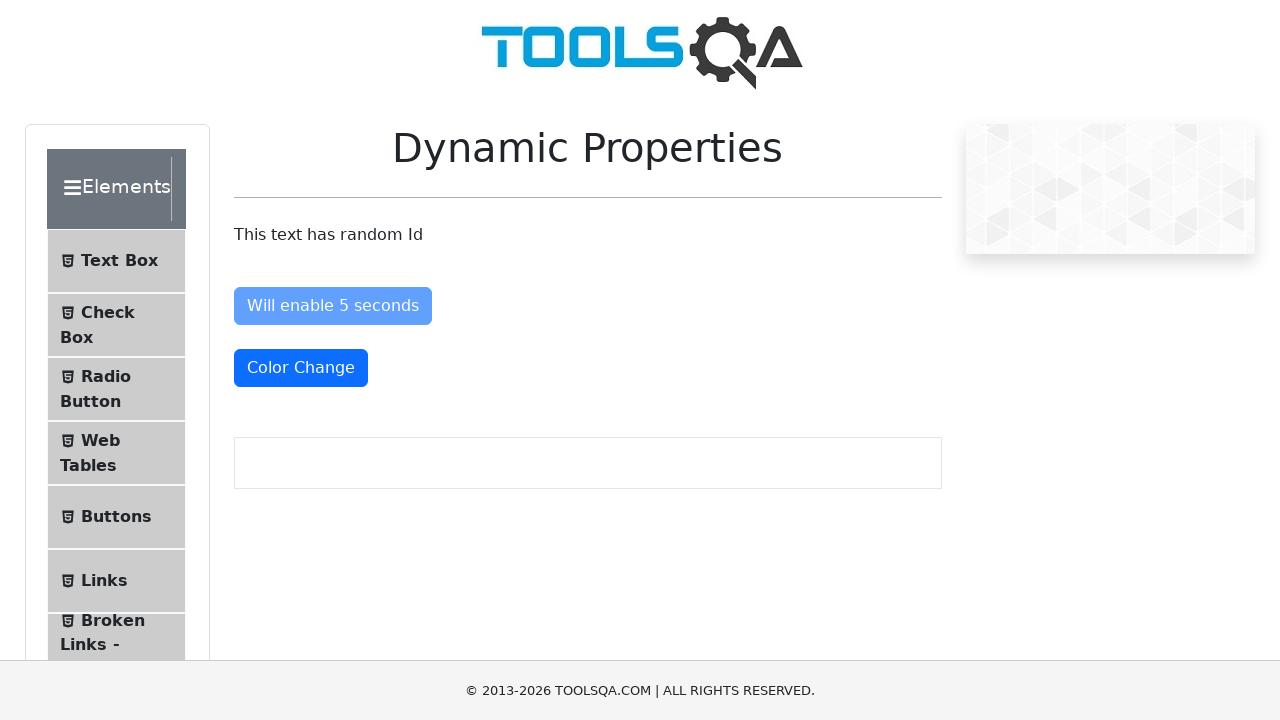

Navigated to dynamic properties page
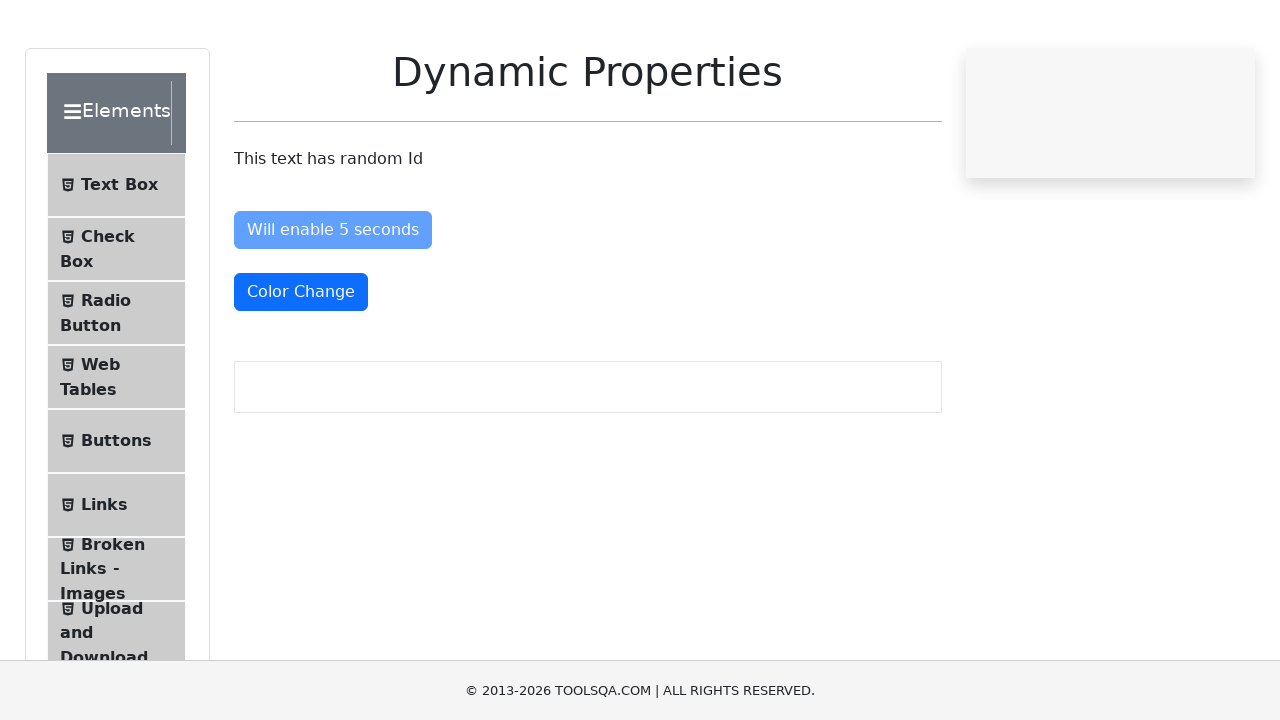

Located the color change element
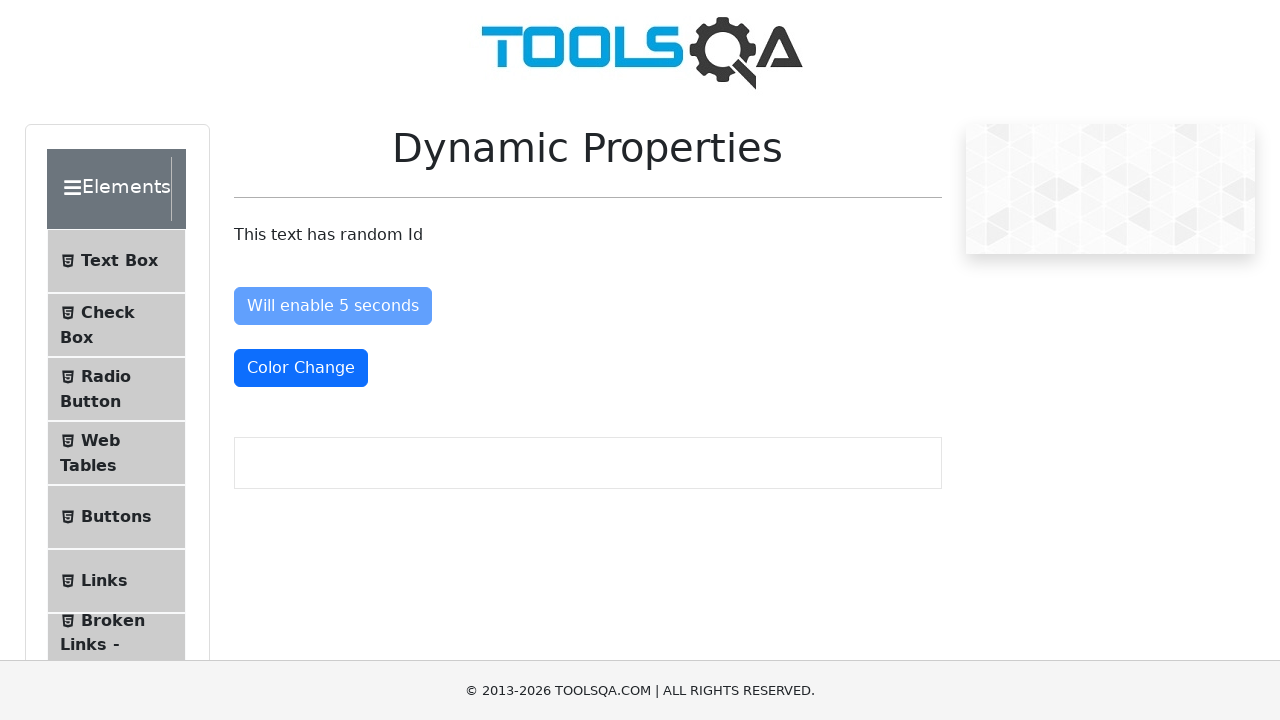

Confirmed color change element is visible
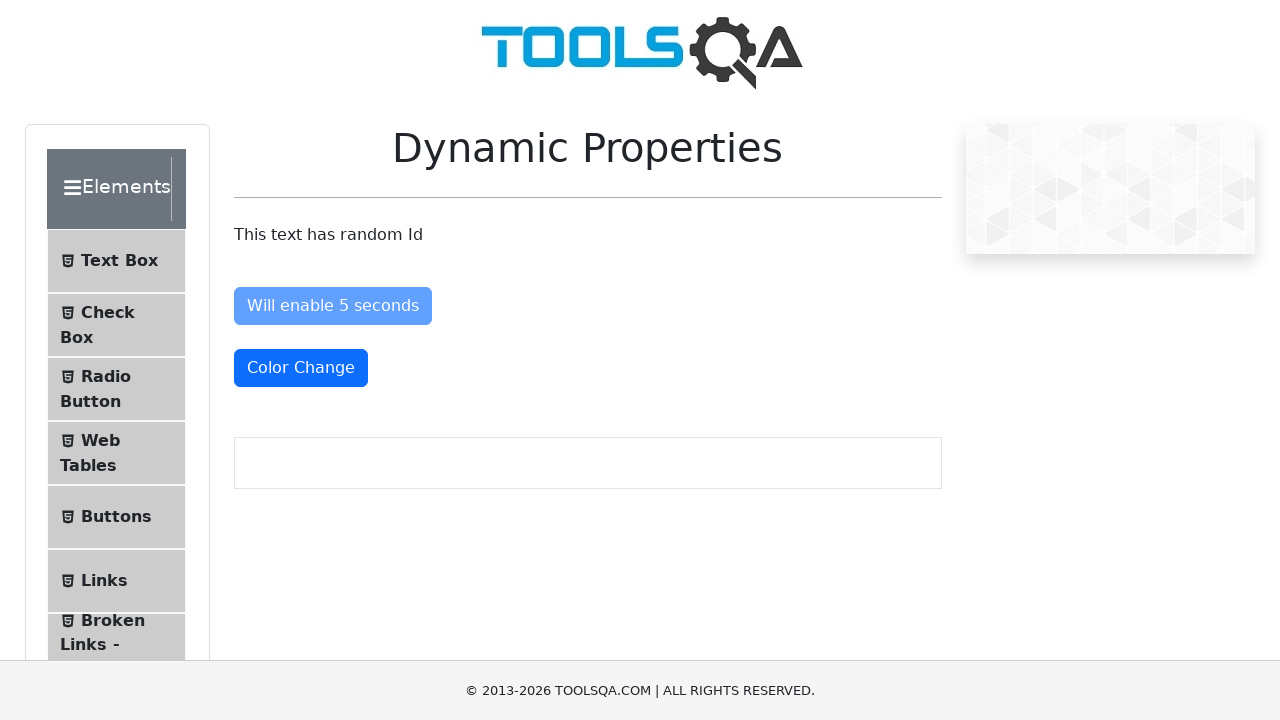

Retrieved computed CSS color value: rgb(255, 255, 255)
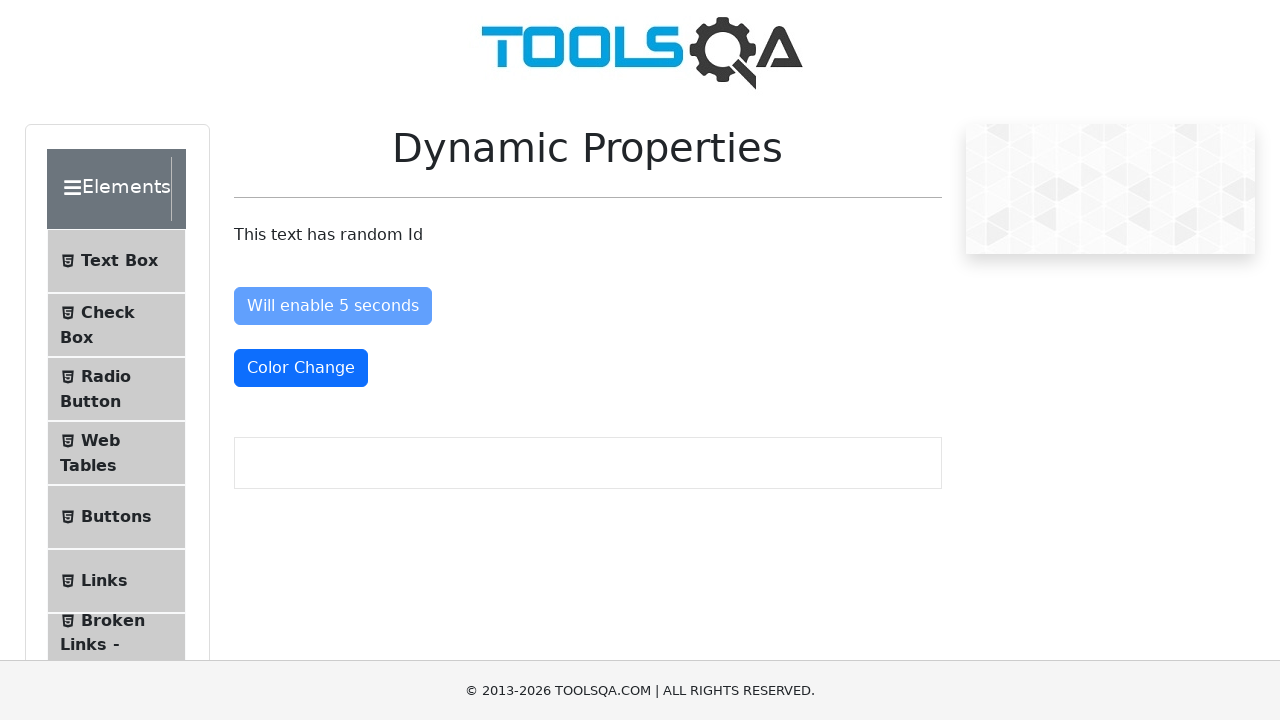

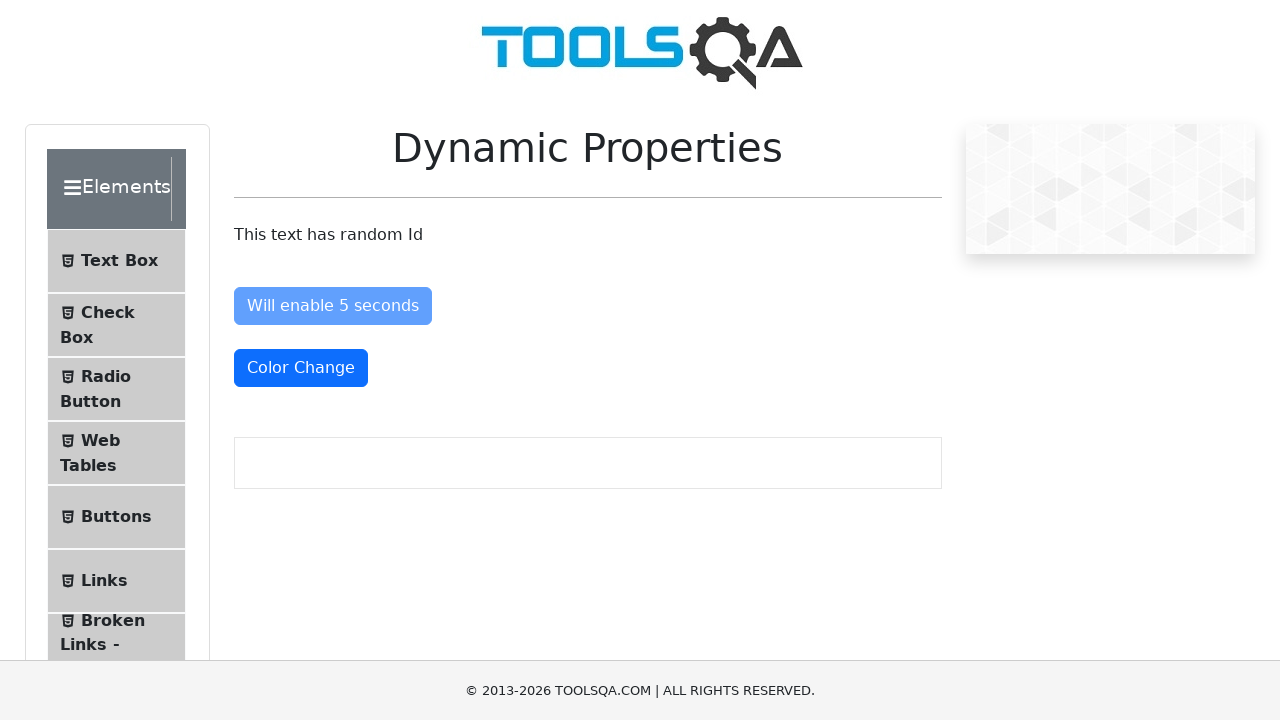